Navigates to an OpenCart registration page and interacts with the search field by entering a search term

Starting URL: https://naveenautomationlabs.com/opencart/index.php?route=account/register

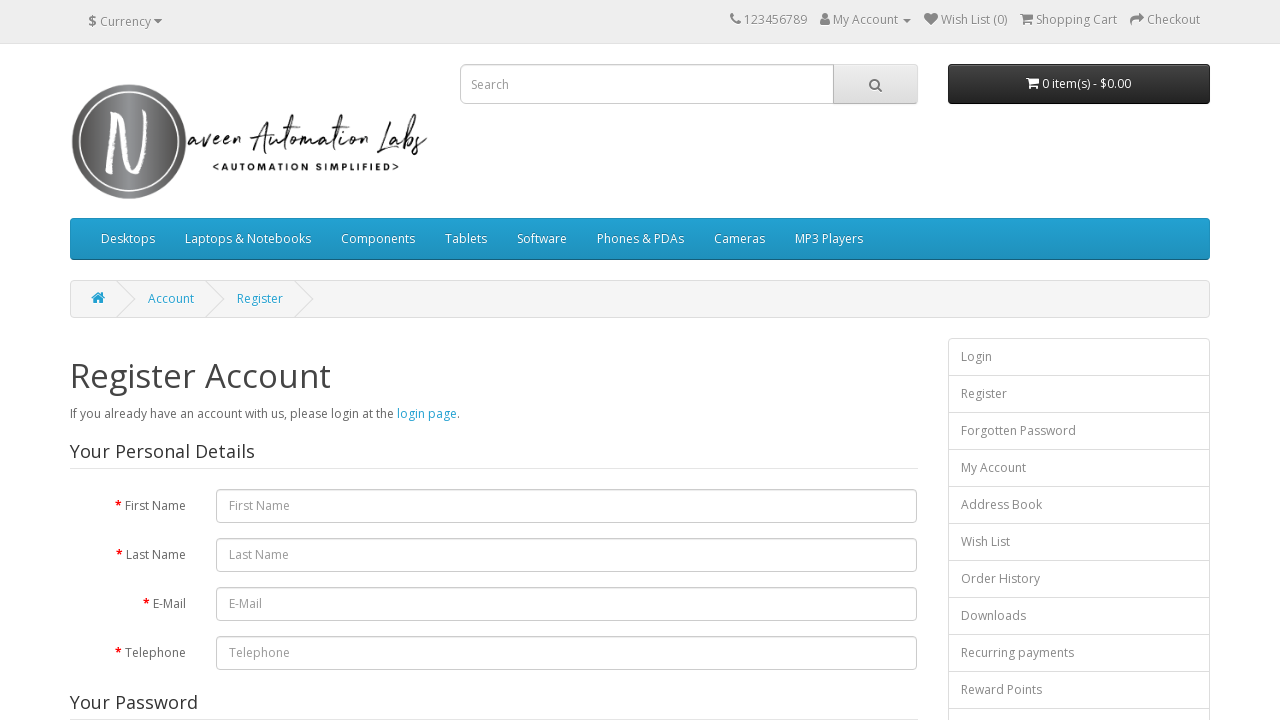

Navigated to OpenCart registration page
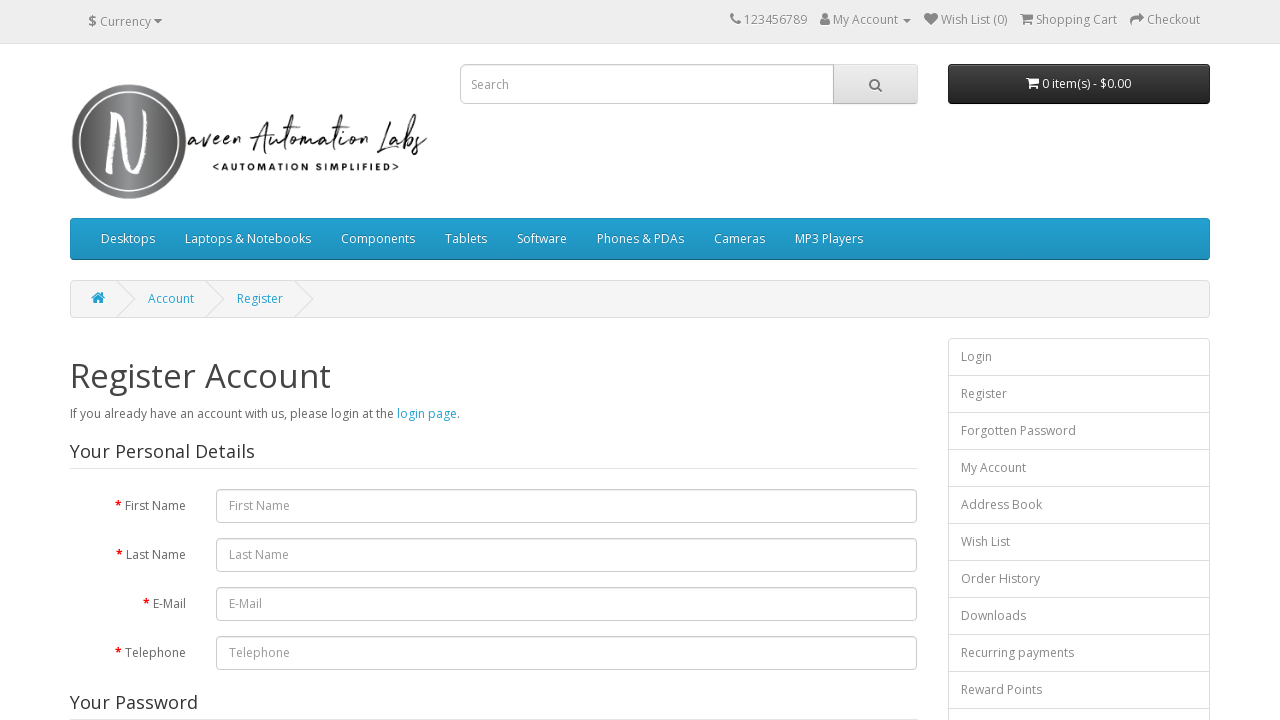

Filled search field with 'Priya Patro Test Automation' on input[name='search']
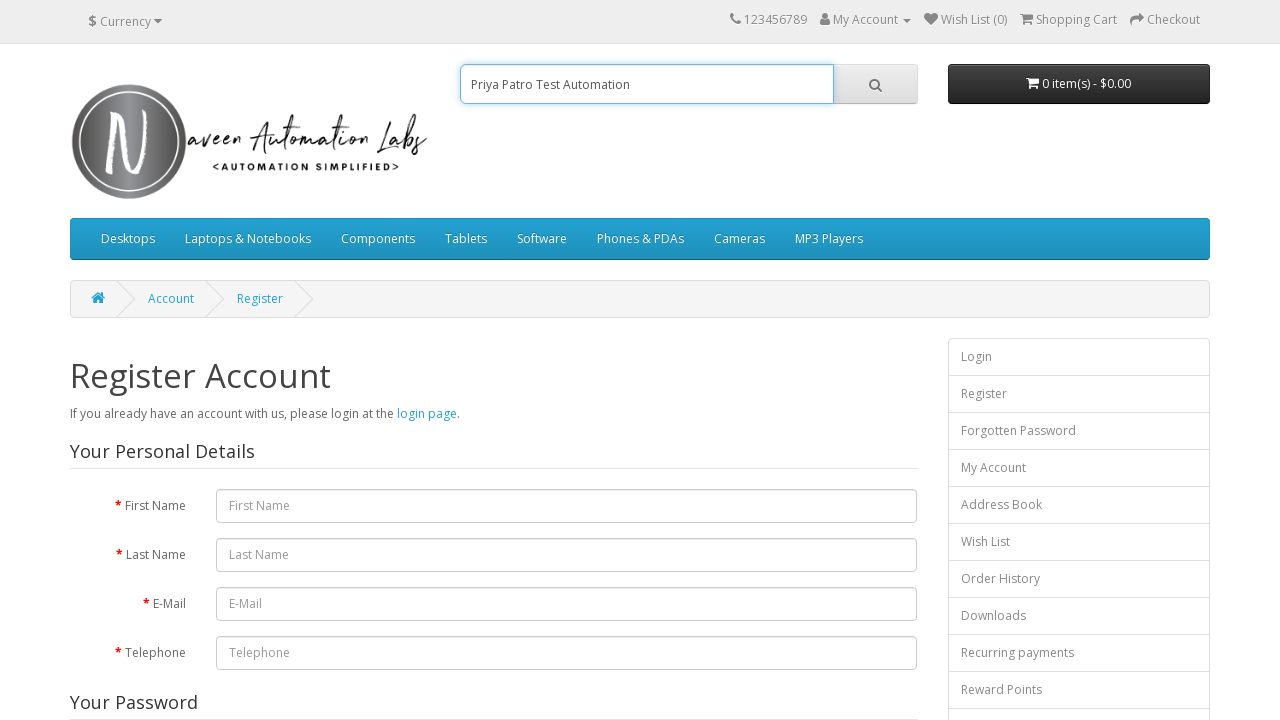

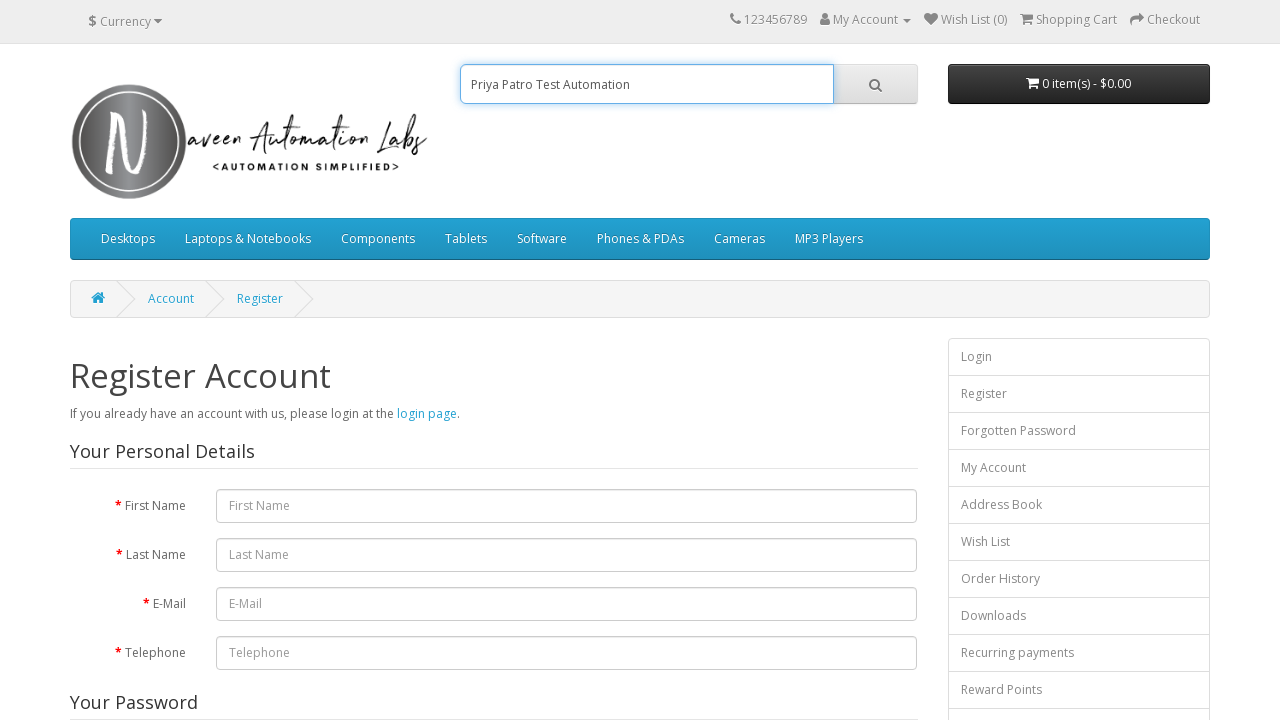